Navigates to Spotify homepage and finds the first 3 link elements on the page

Starting URL: http://www.spotify.com

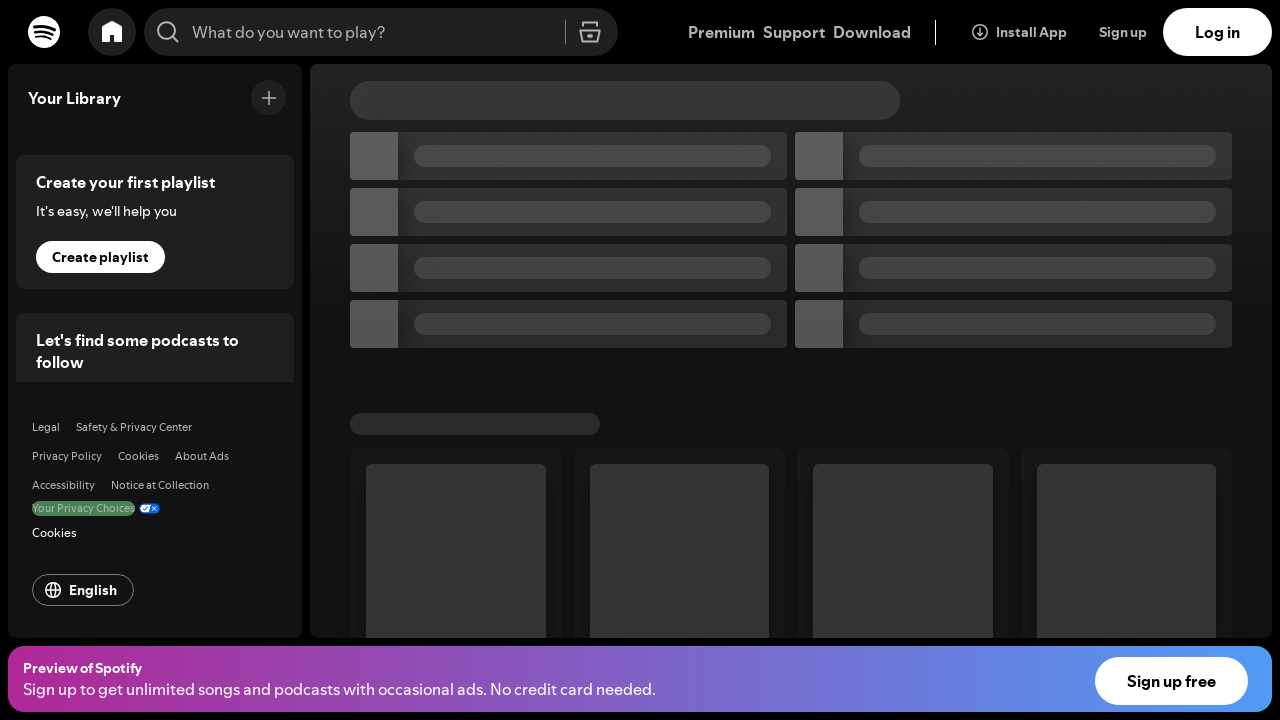

Waited for Spotify homepage to load (domcontentloaded)
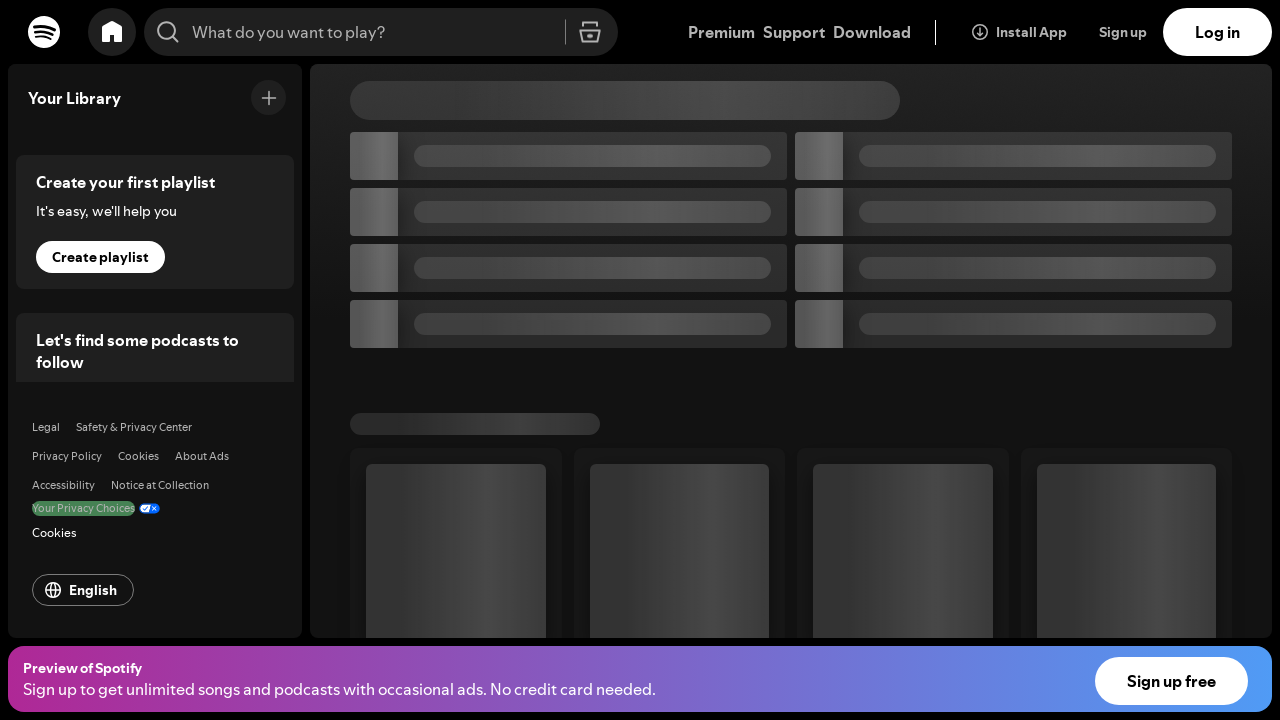

Found first 3 link elements on Spotify homepage
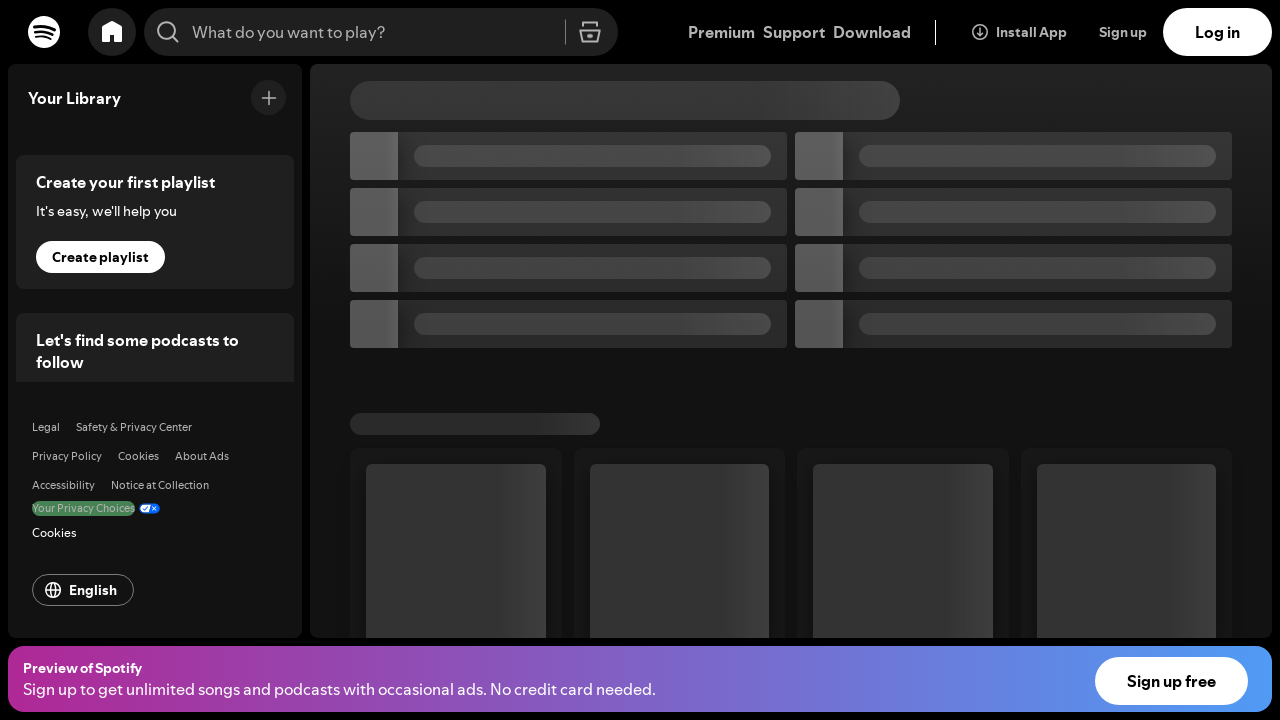

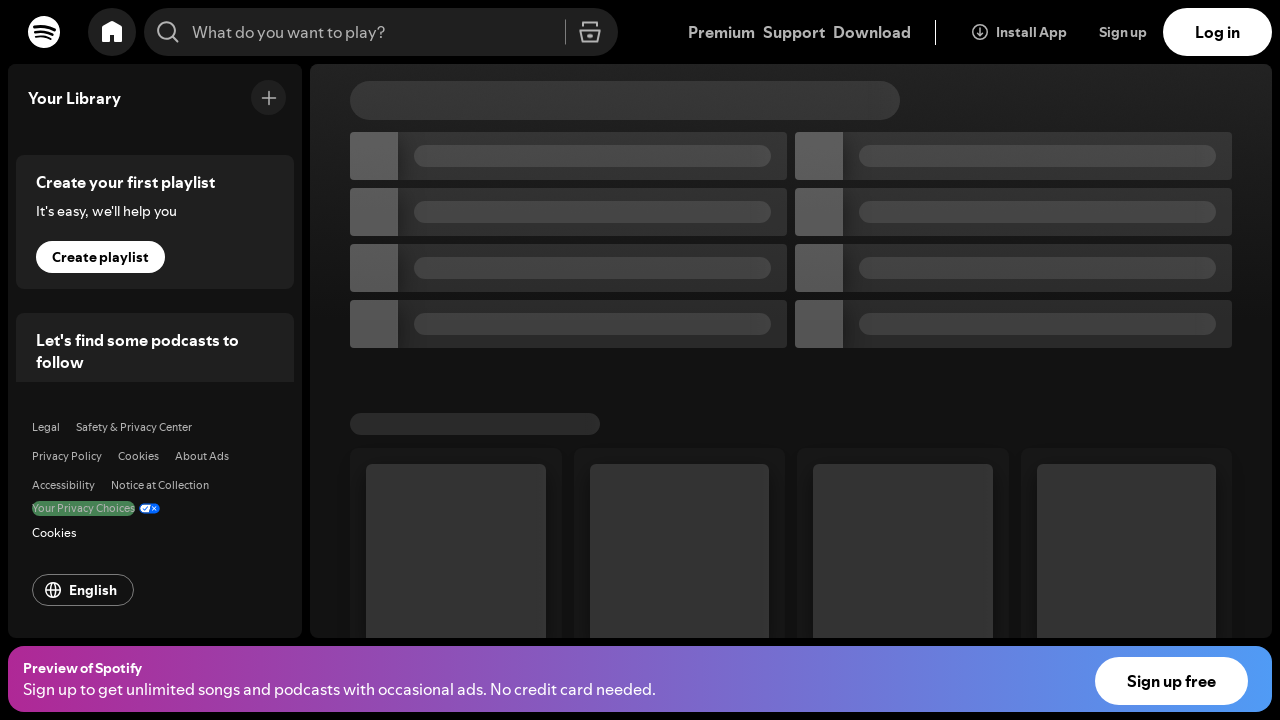